Tests checkbox functionality by navigating to the checkboxes page and unchecking a checked checkbox

Starting URL: https://practice.cydeo.com/

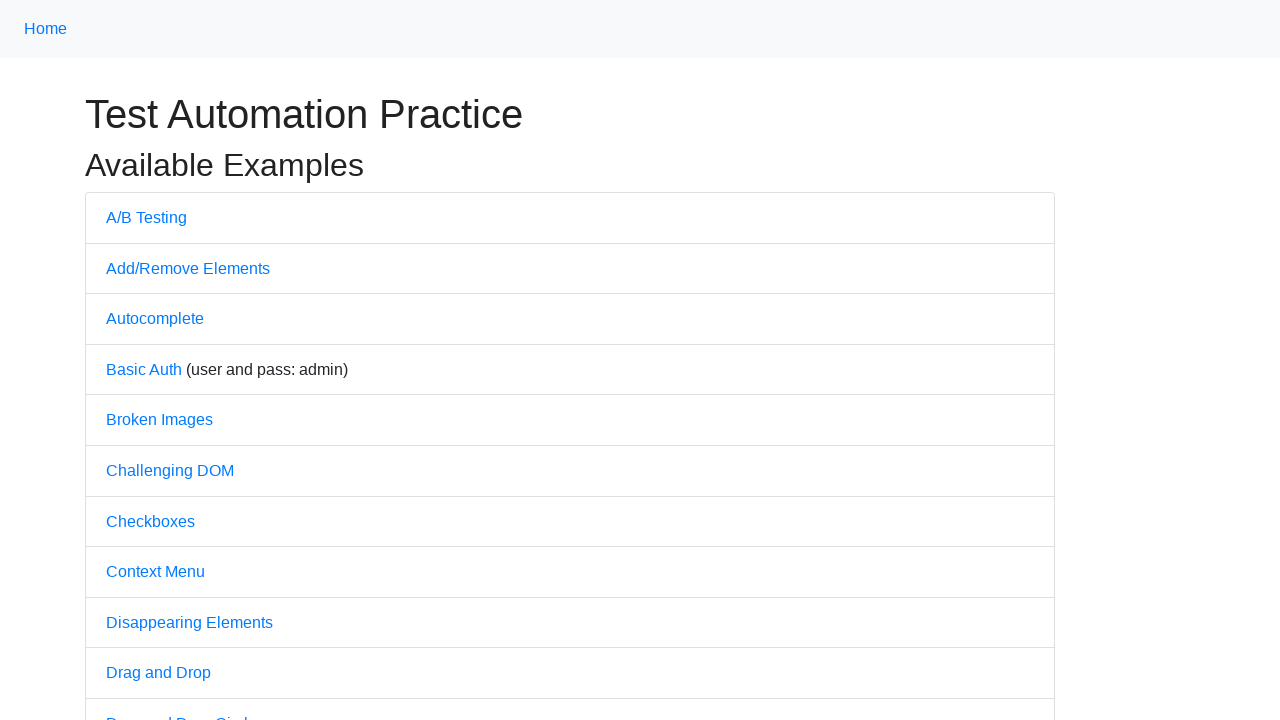

Clicked on Checkboxes link to navigate to the checkboxes page at (150, 521) on text='Checkboxes'
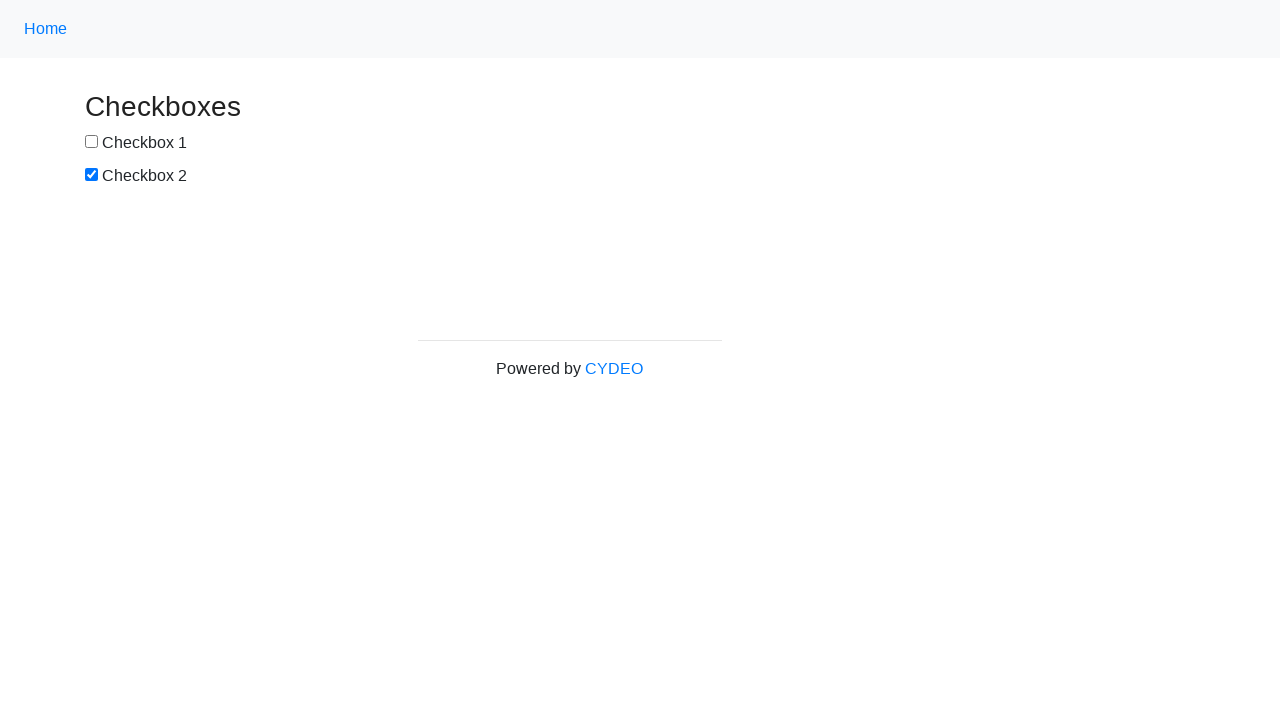

Unchecked the second checkbox (box2) at (92, 175) on #box2
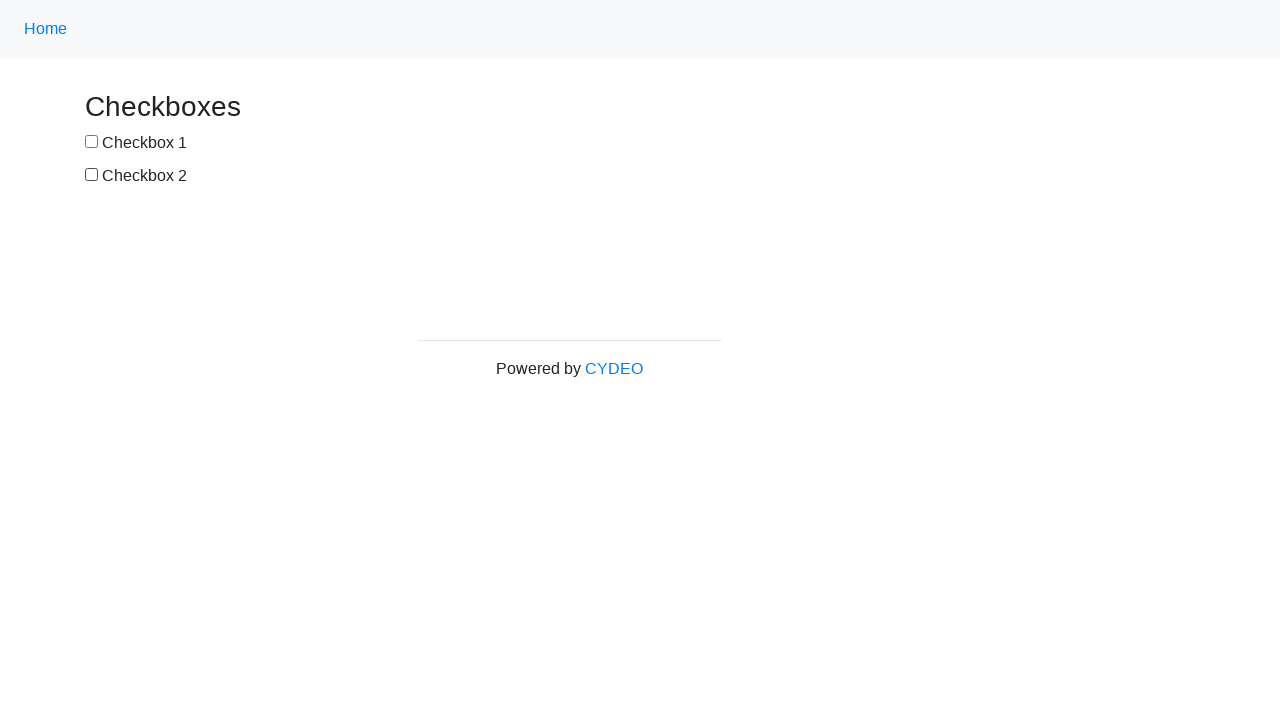

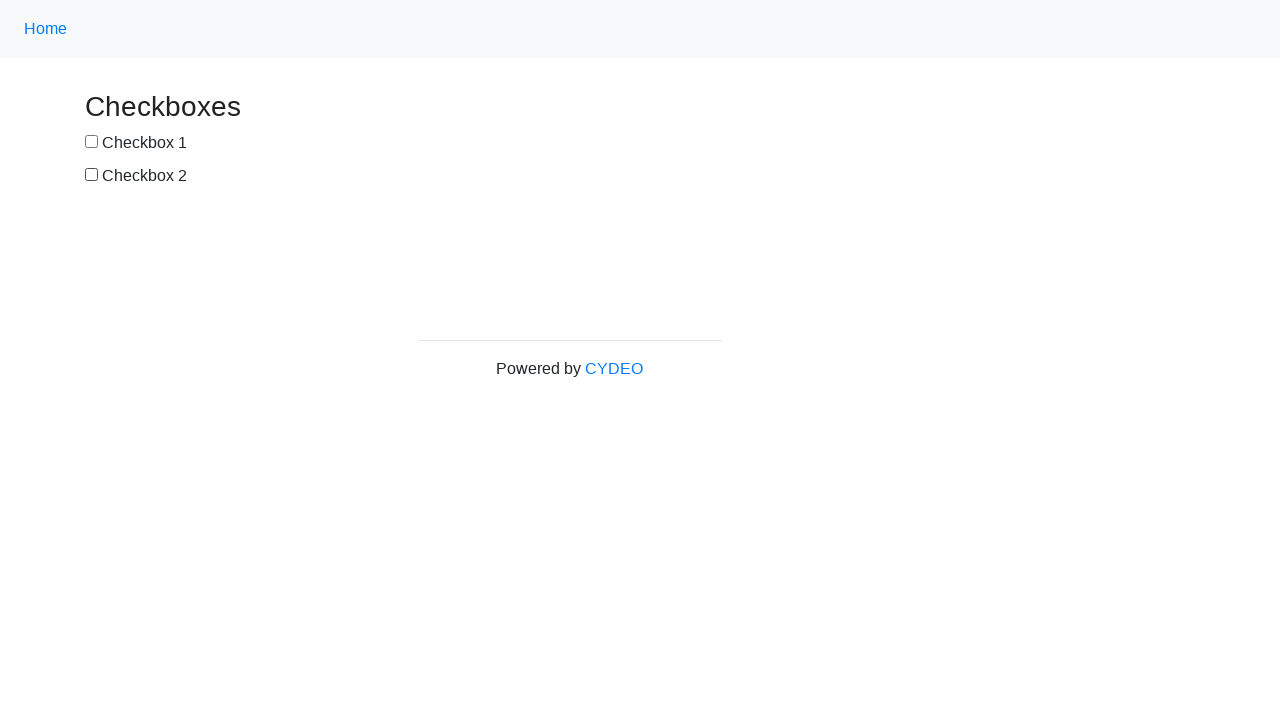